Tests DuckDuckGo search functionality by entering a search query, pressing Enter, and verifying the page title contains the search terms.

Starting URL: https://www.duckduckgo.com

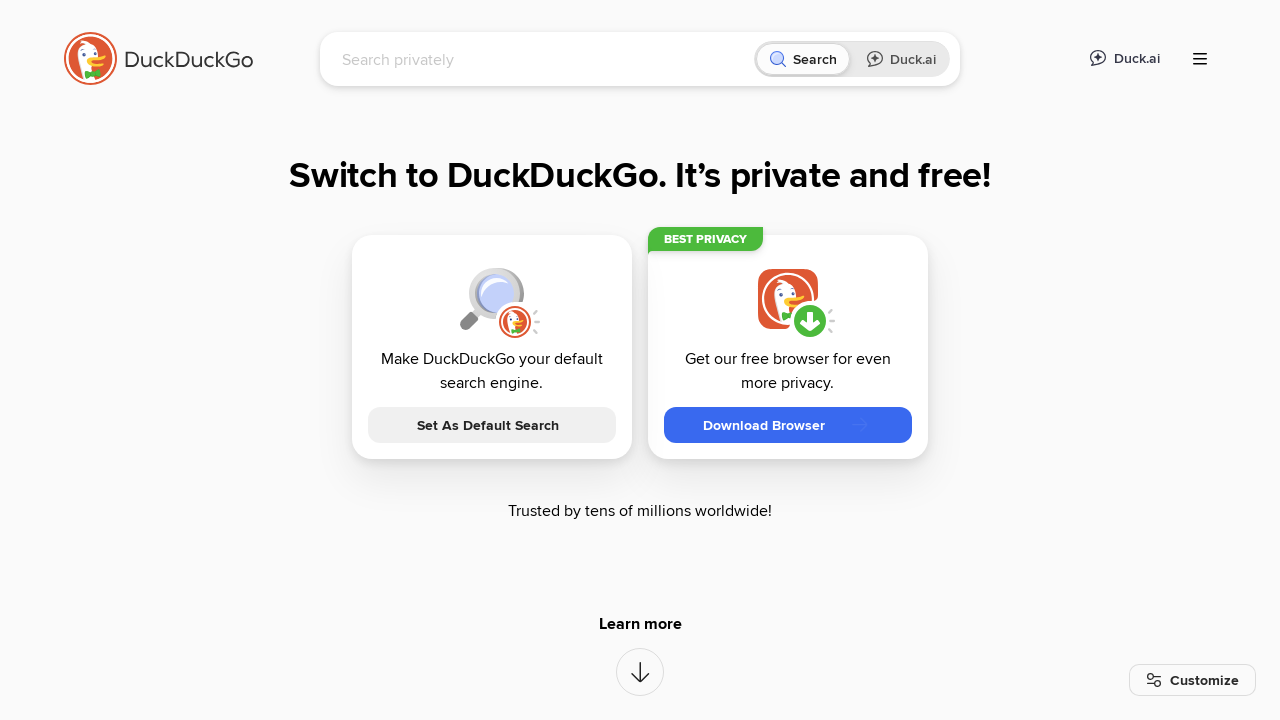

Clicked on the DuckDuckGo search input field at (544, 59) on [name="q"]
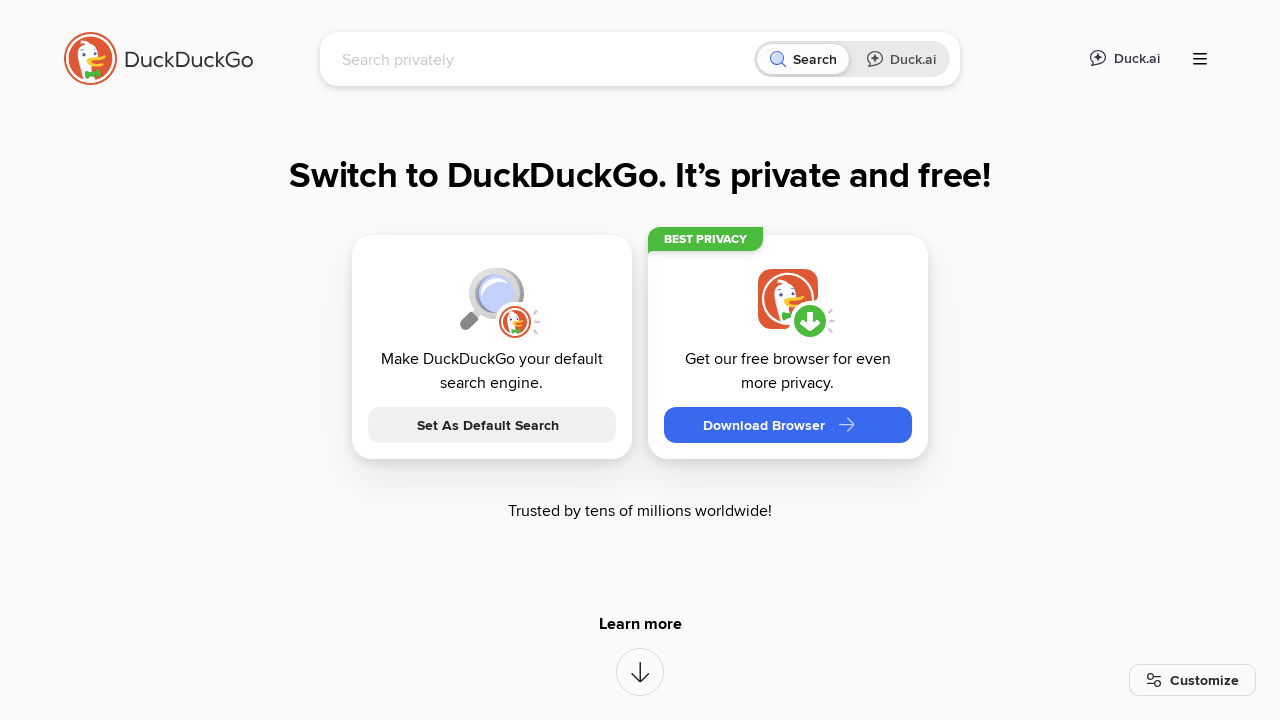

Filled search field with 'BrowserStack Puppeteer' on [name="q"]
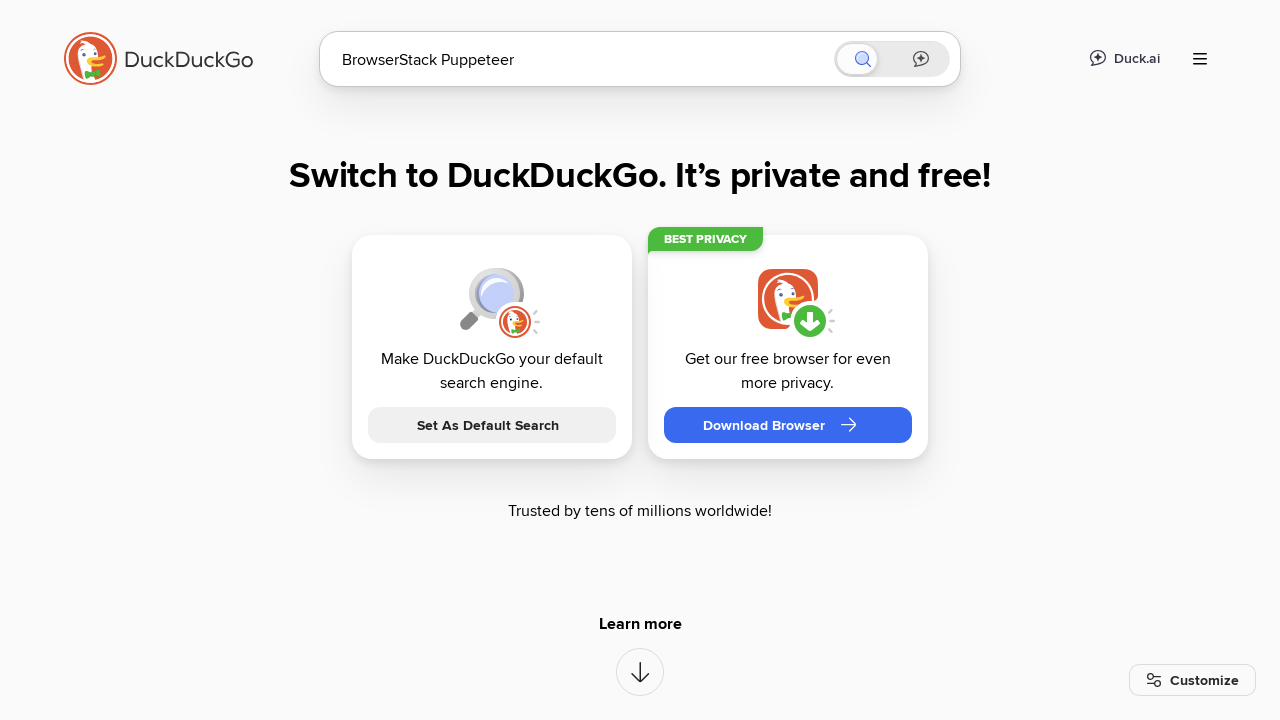

Pressed Enter to submit the search query on [name="q"]
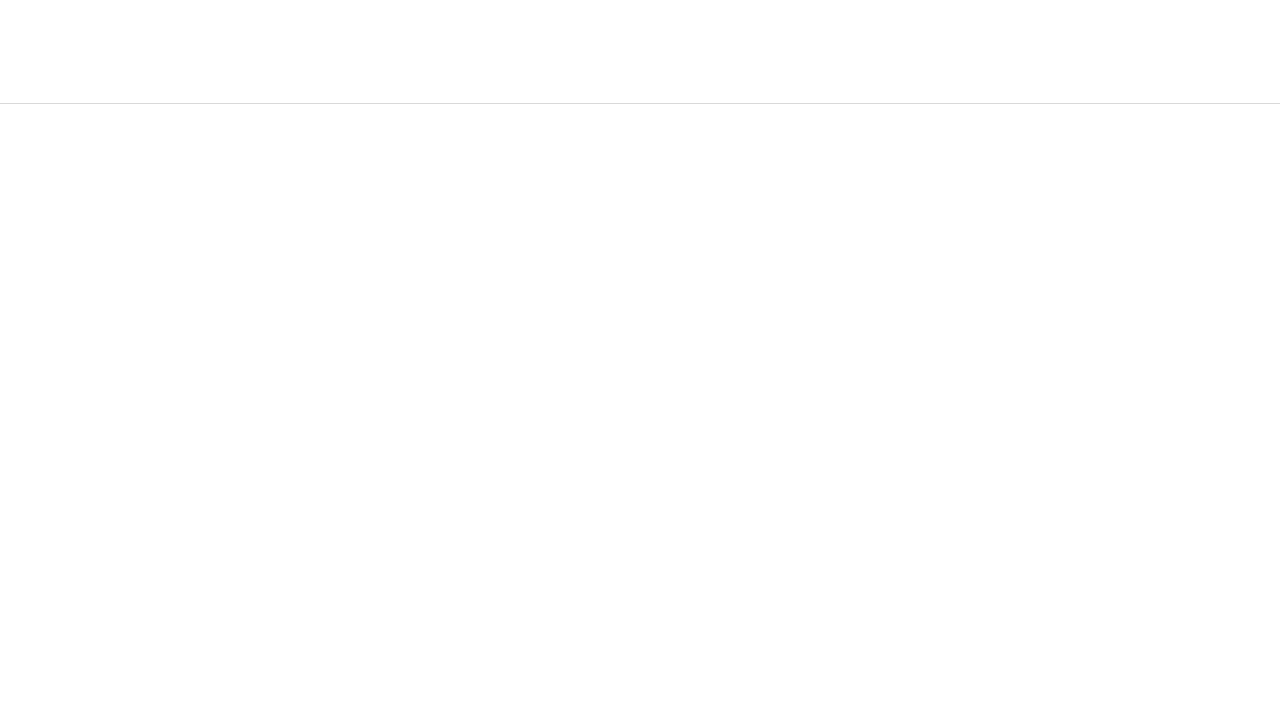

Waited for page to load after search submission
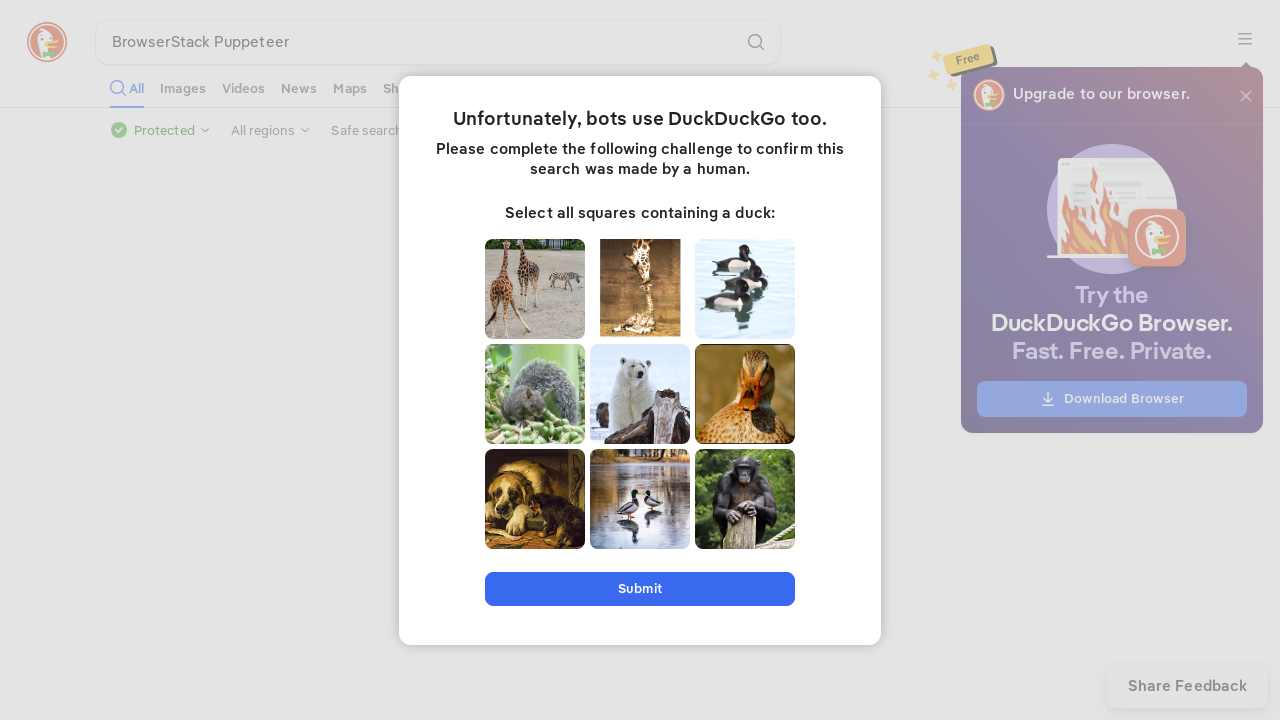

Retrieved page title: 'BrowserStack Puppeteer at DuckDuckGo'
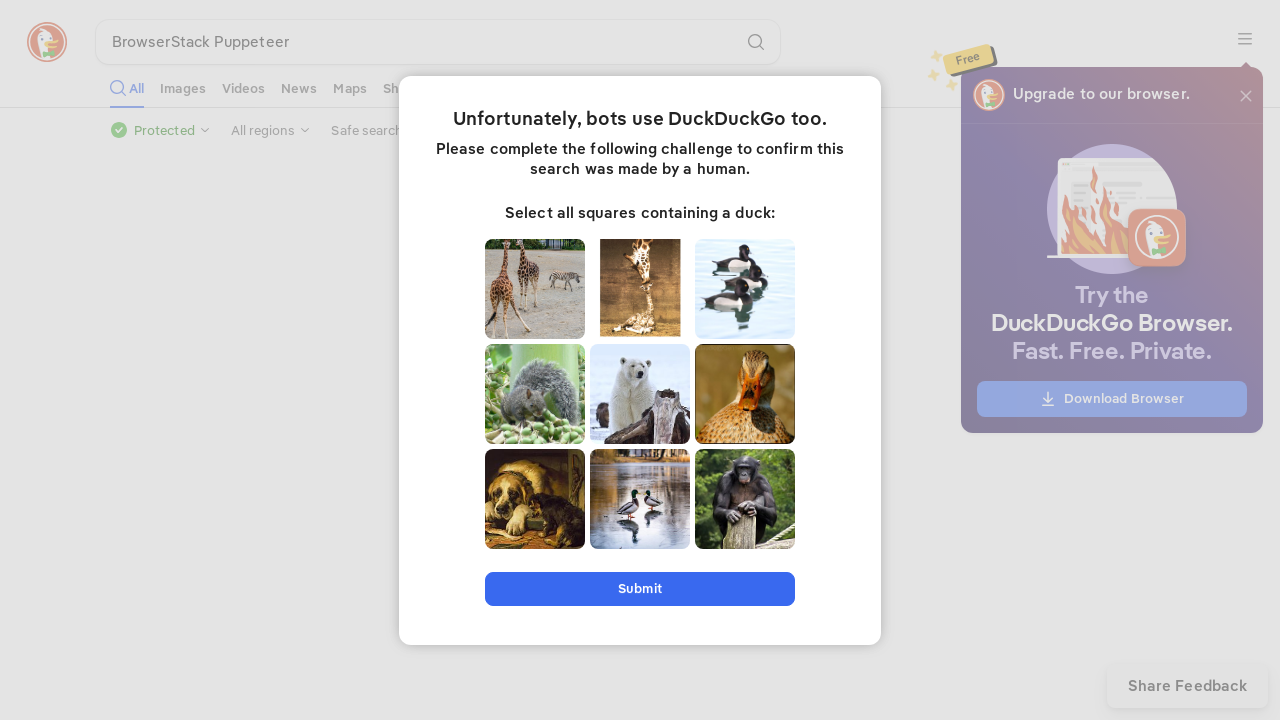

Verified page title contains 'BrowserStack Puppeteer' or 'DuckDuckGo'
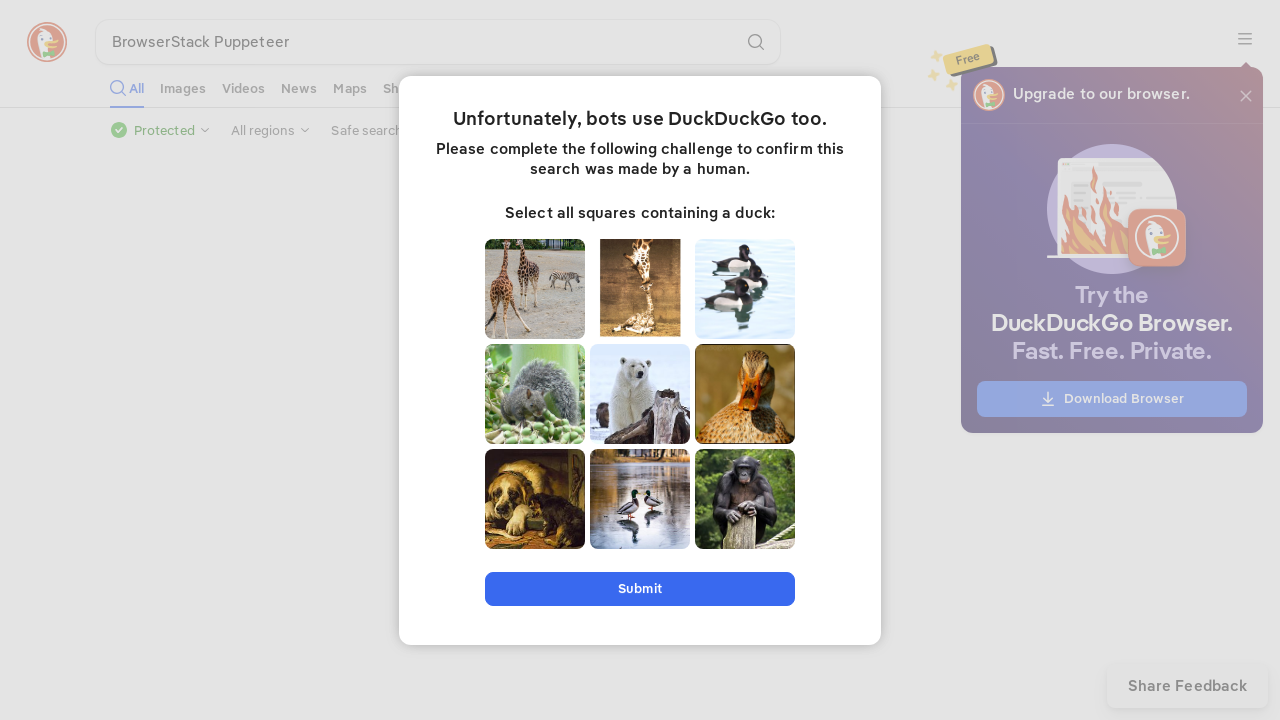

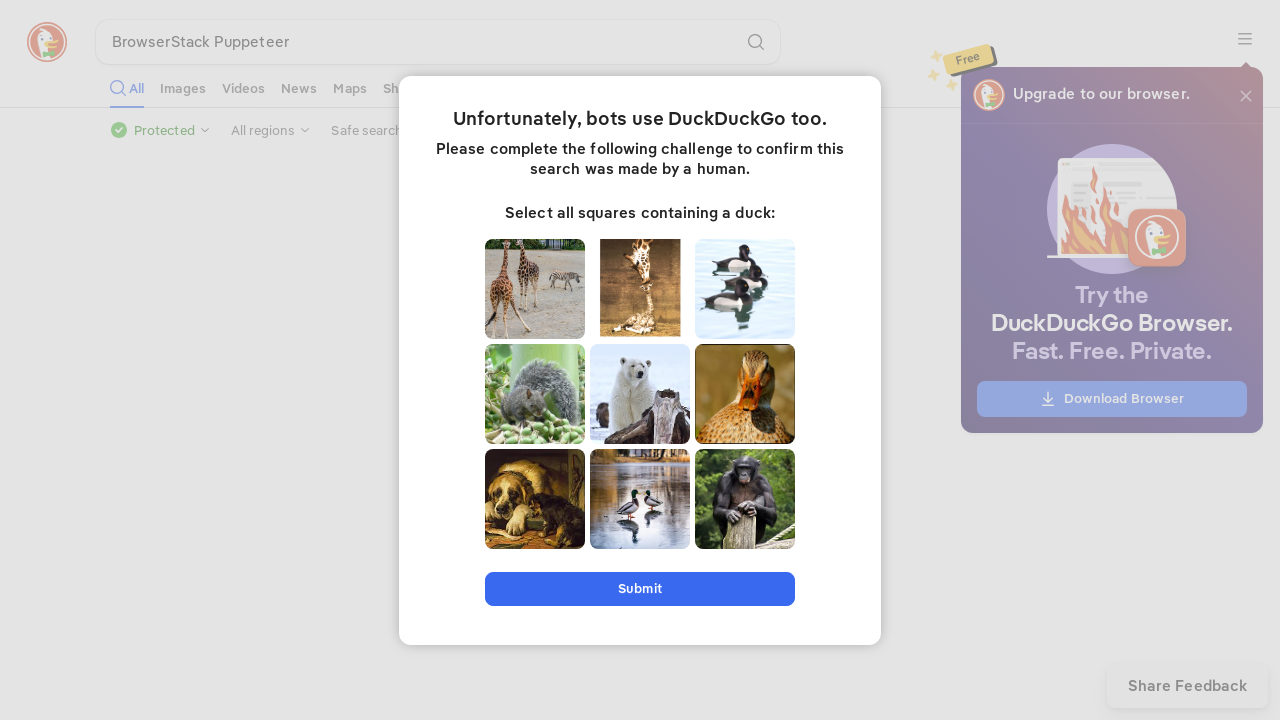